Tests the disappearing elements feature by reloading the page multiple times and verifying the Gallery link appears and disappears

Starting URL: https://the-internet.herokuapp.com/

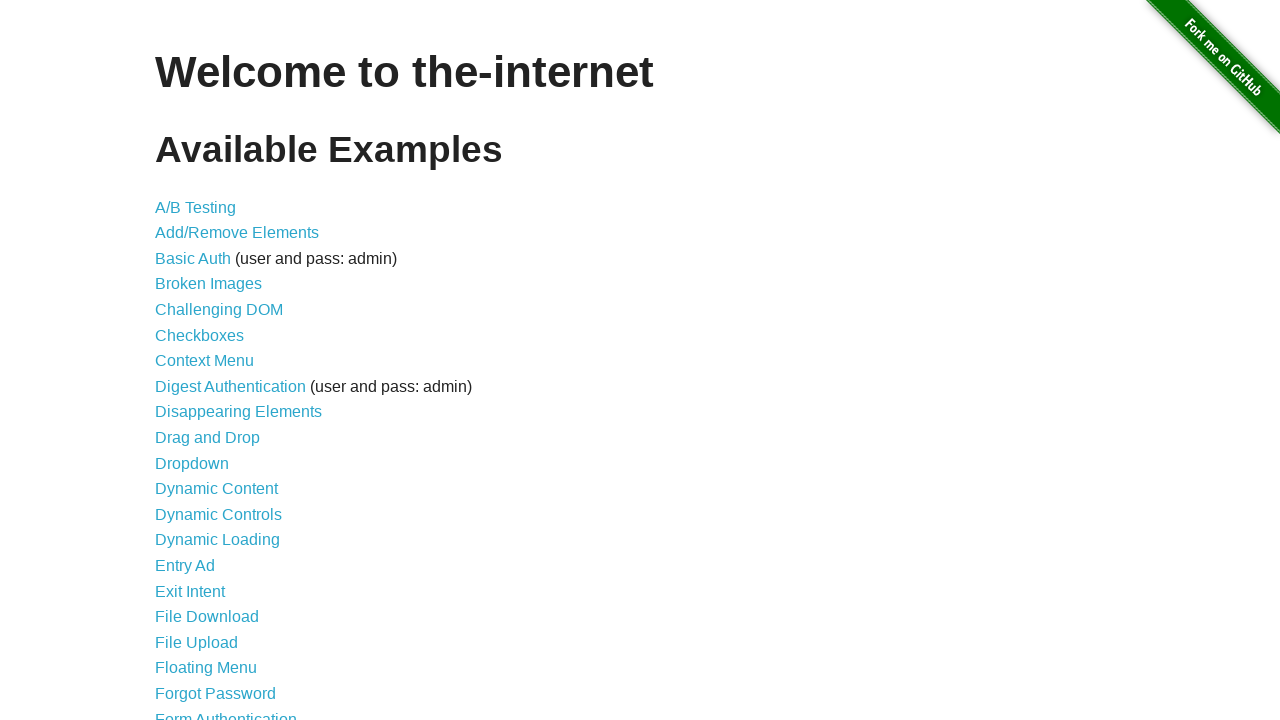

Clicked on Disappearing Elements link at (238, 412) on internal:role=link[name="Disappearing Elements"i]
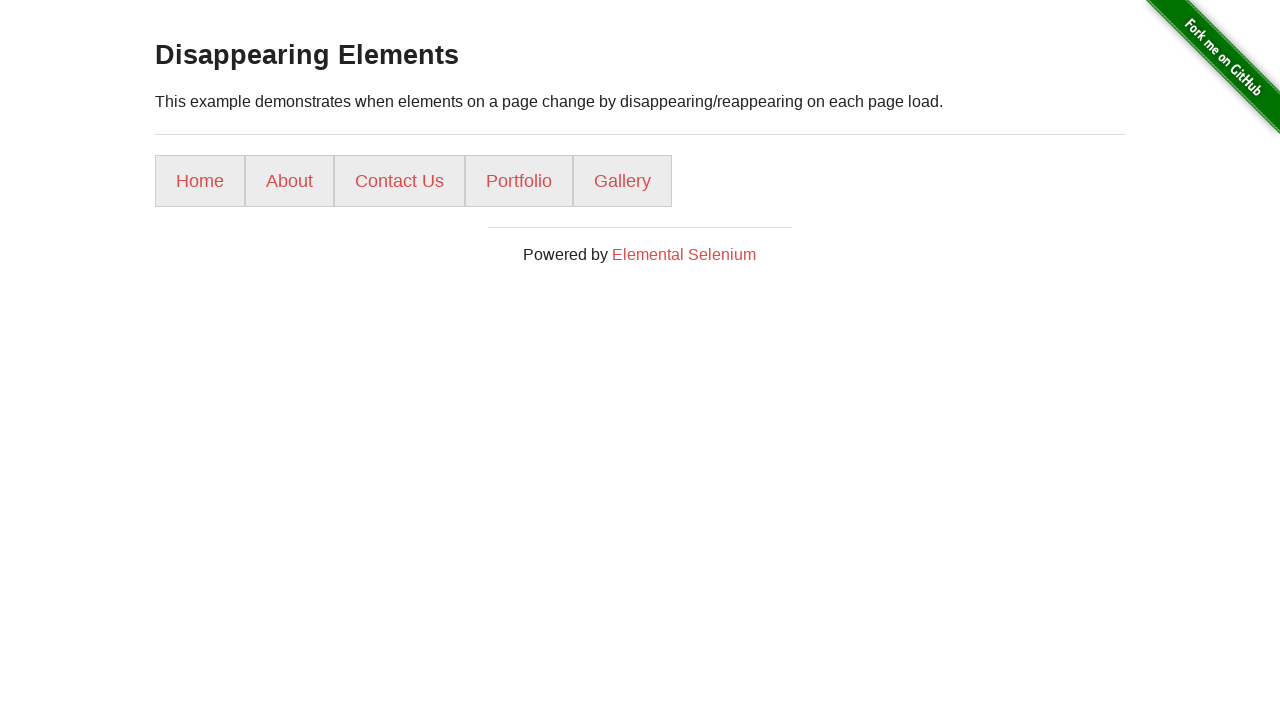

Checked if Gallery link is visible (iteration 1)
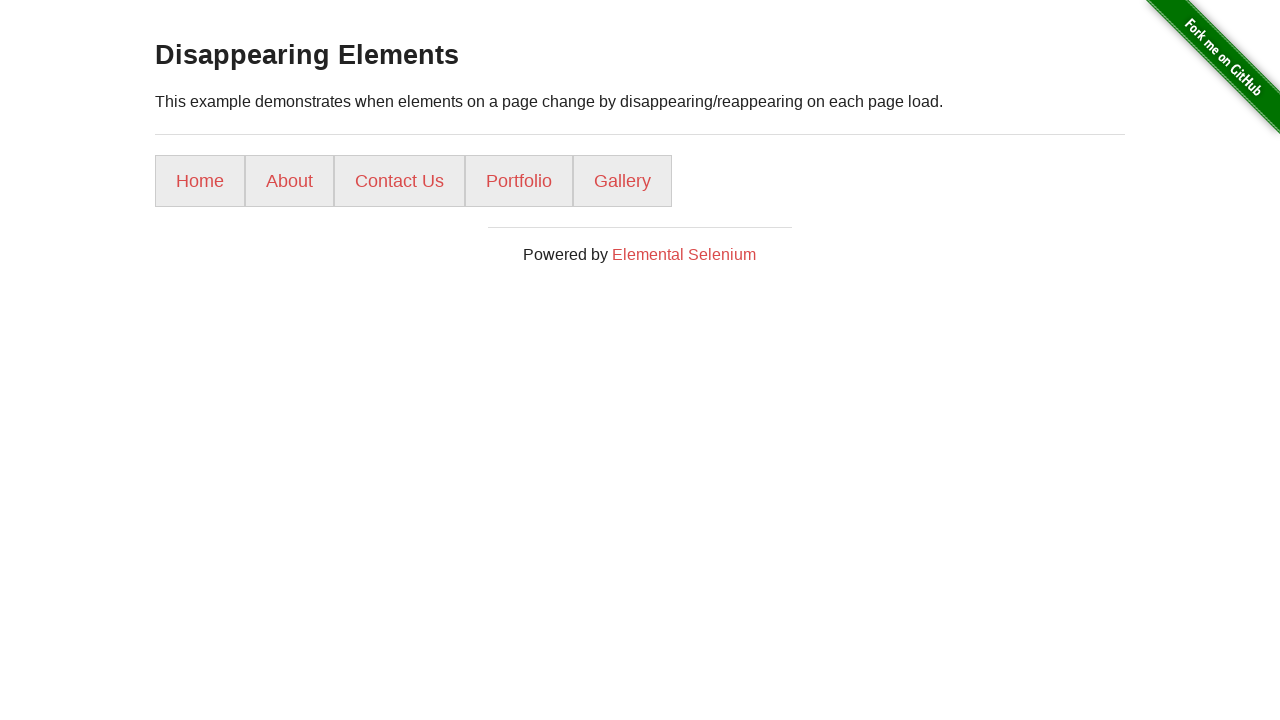

Gallery link is visible
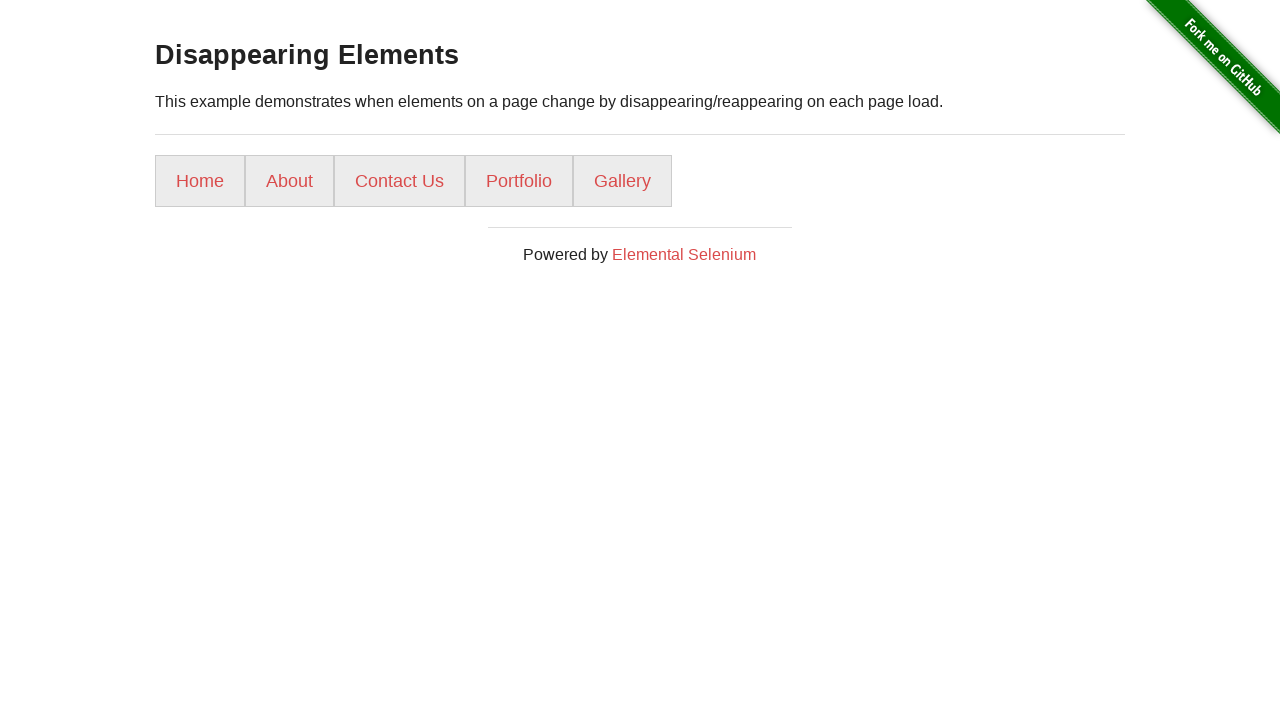

Reloaded page (iteration 1)
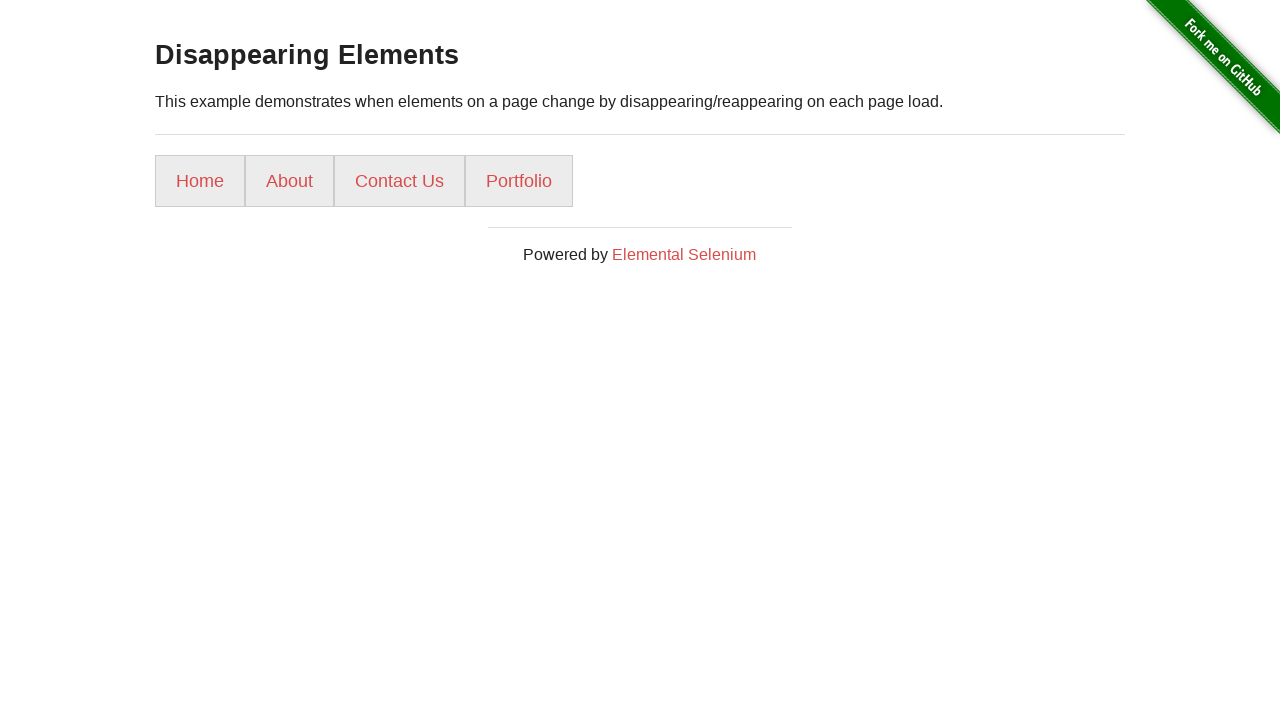

Checked if Gallery link is visible (iteration 2)
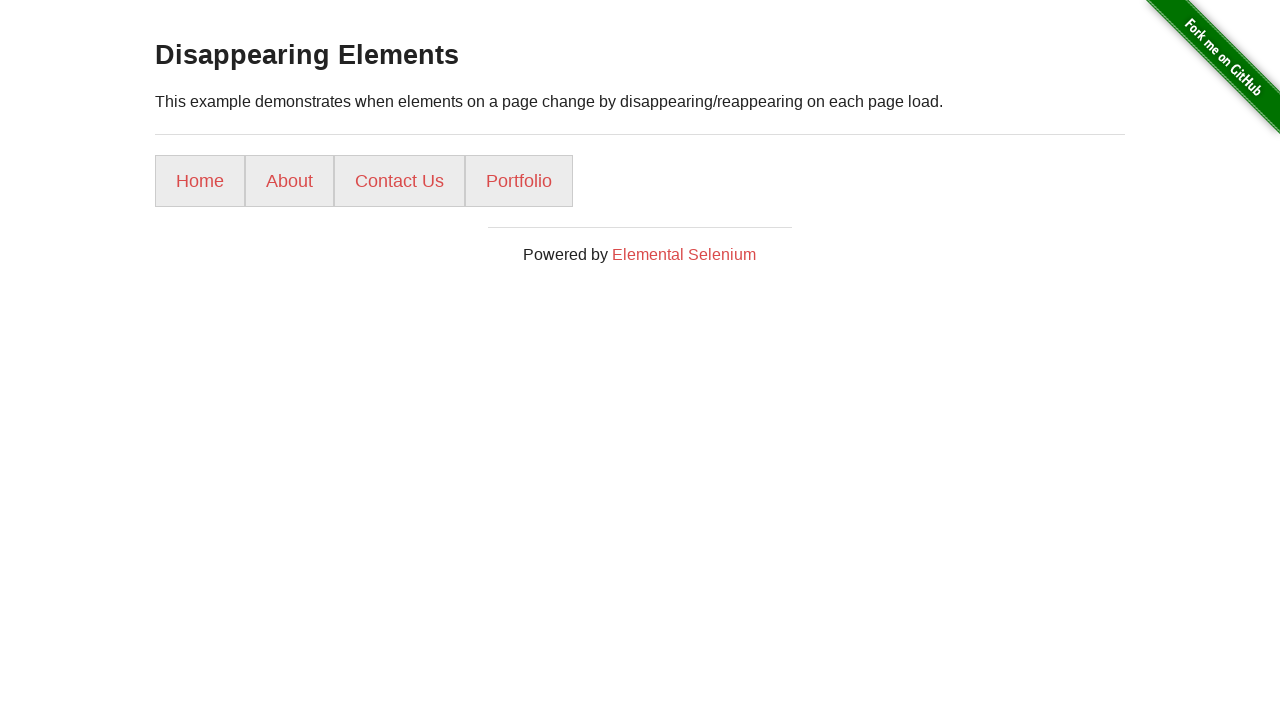

Gallery link is not visible
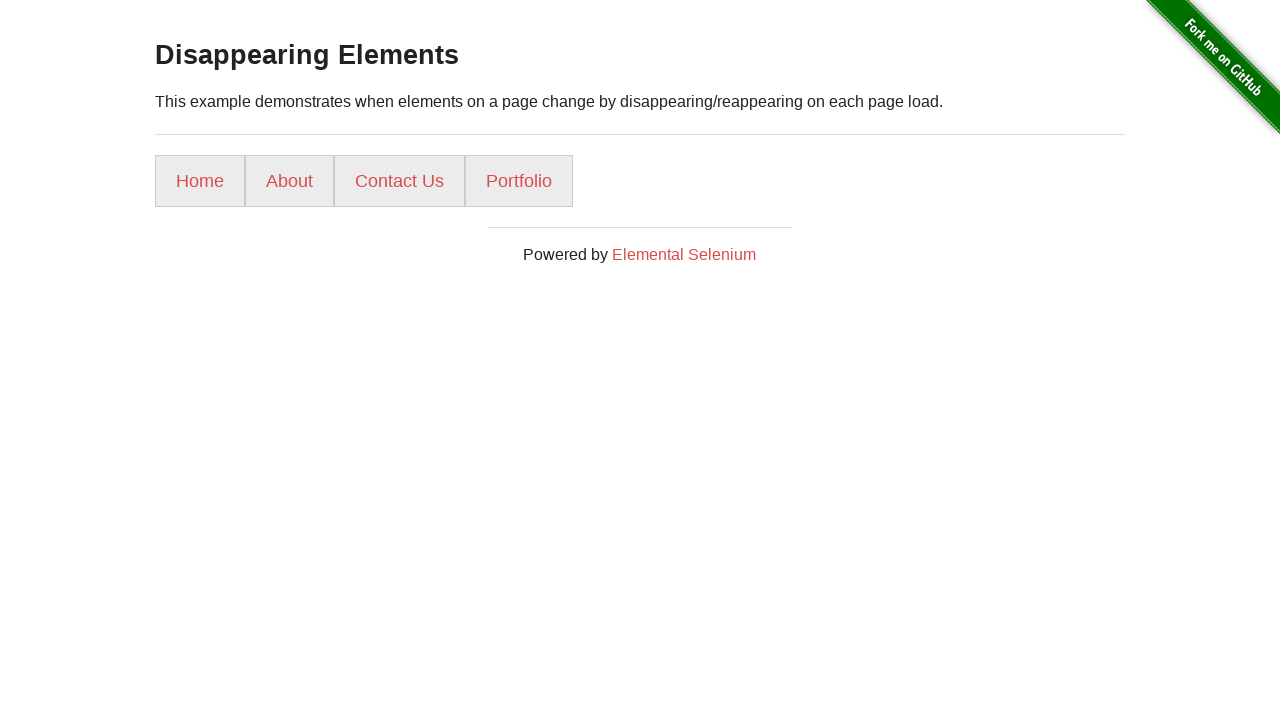

Verified Gallery link appeared 1 times and disappeared 1 times
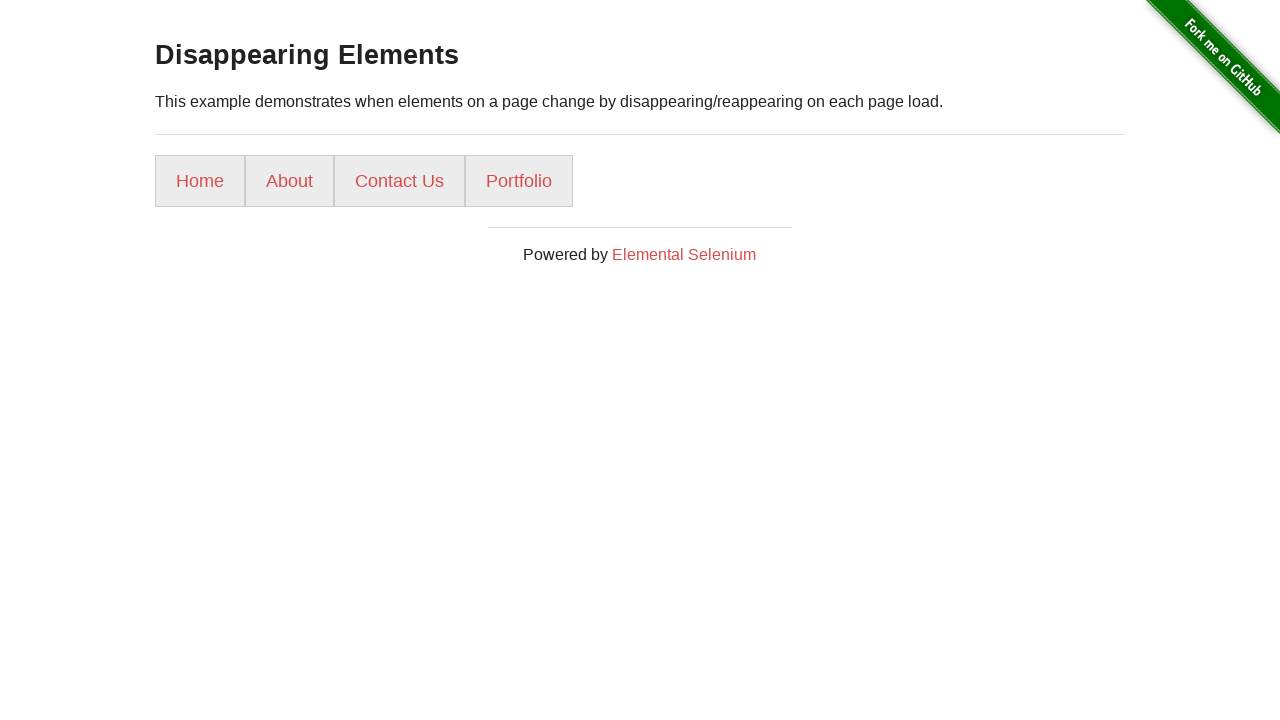

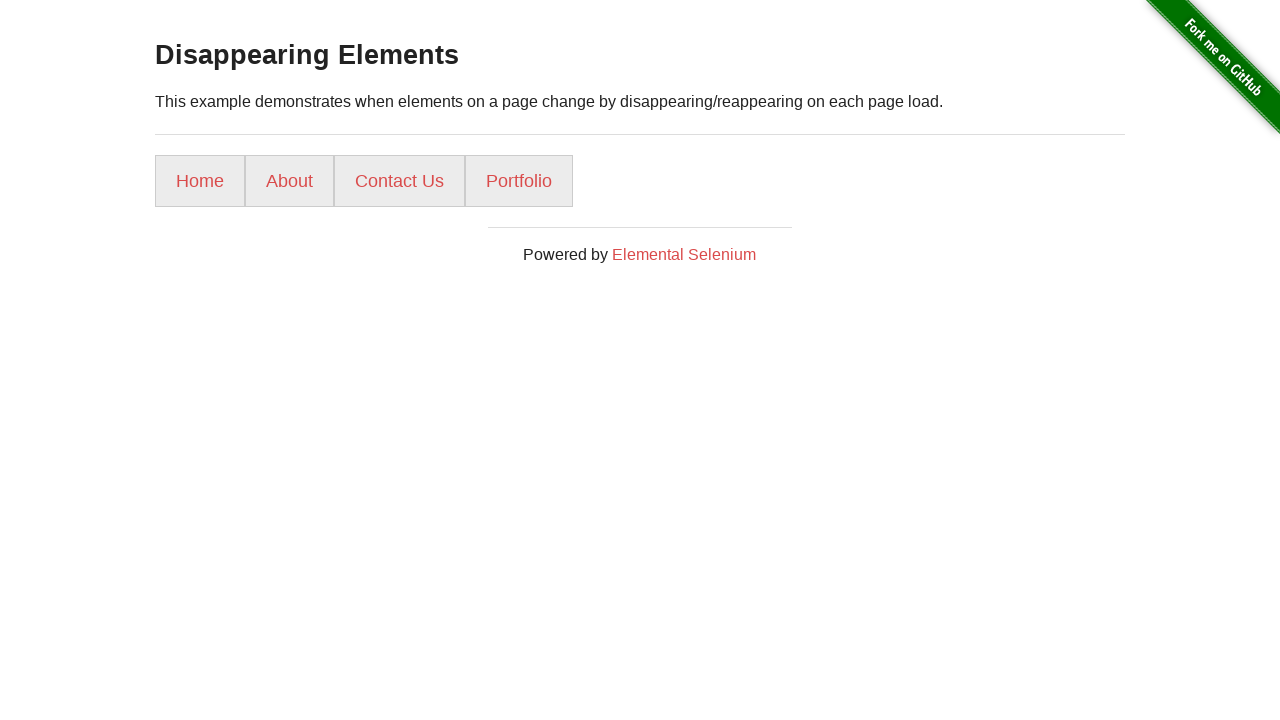